Performs a drag and drop operation between two boxes and verifies the elements have swapped positions

Starting URL: https://the-internet.herokuapp.com/drag_and_drop

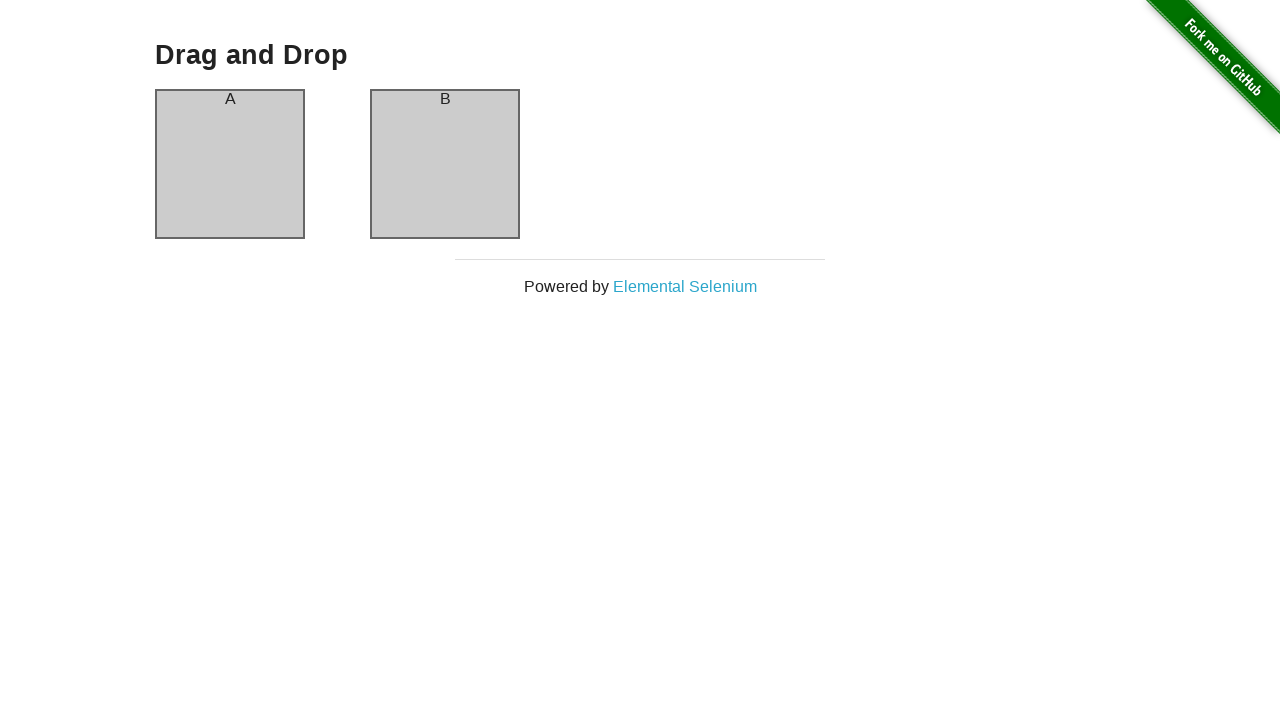

Located first drag and drop box (column-a)
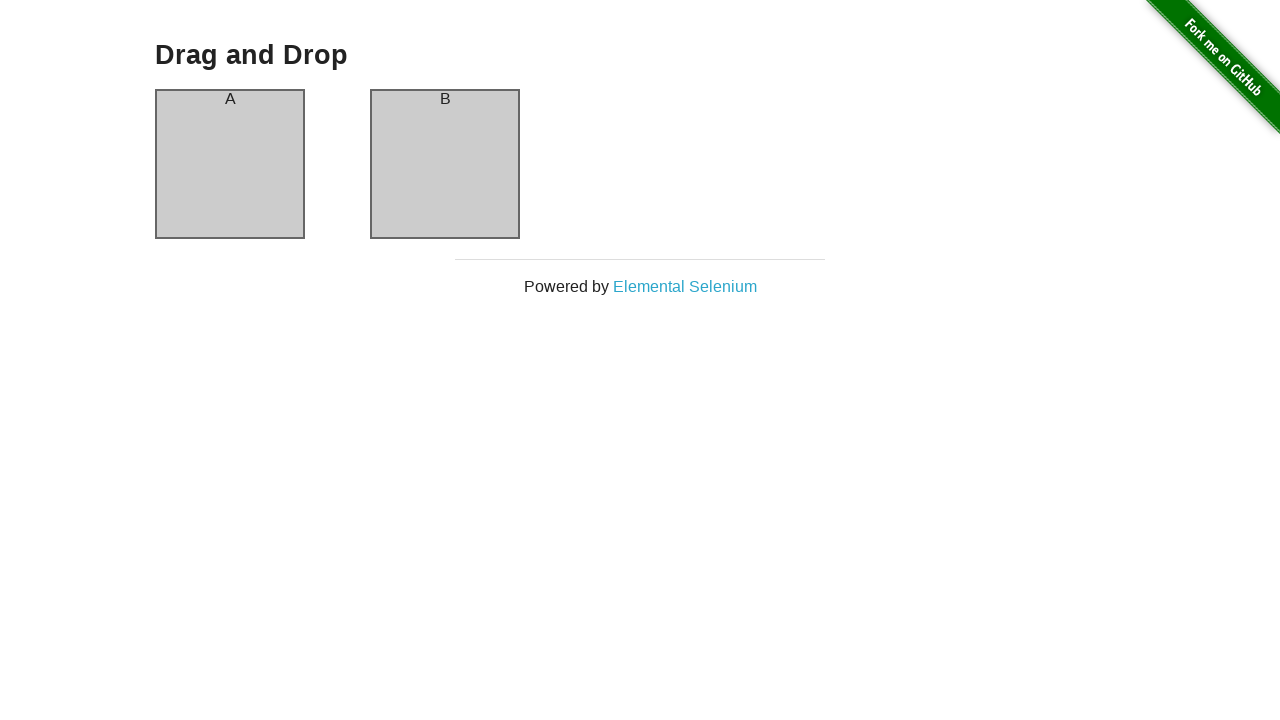

Located second drag and drop box (column-b)
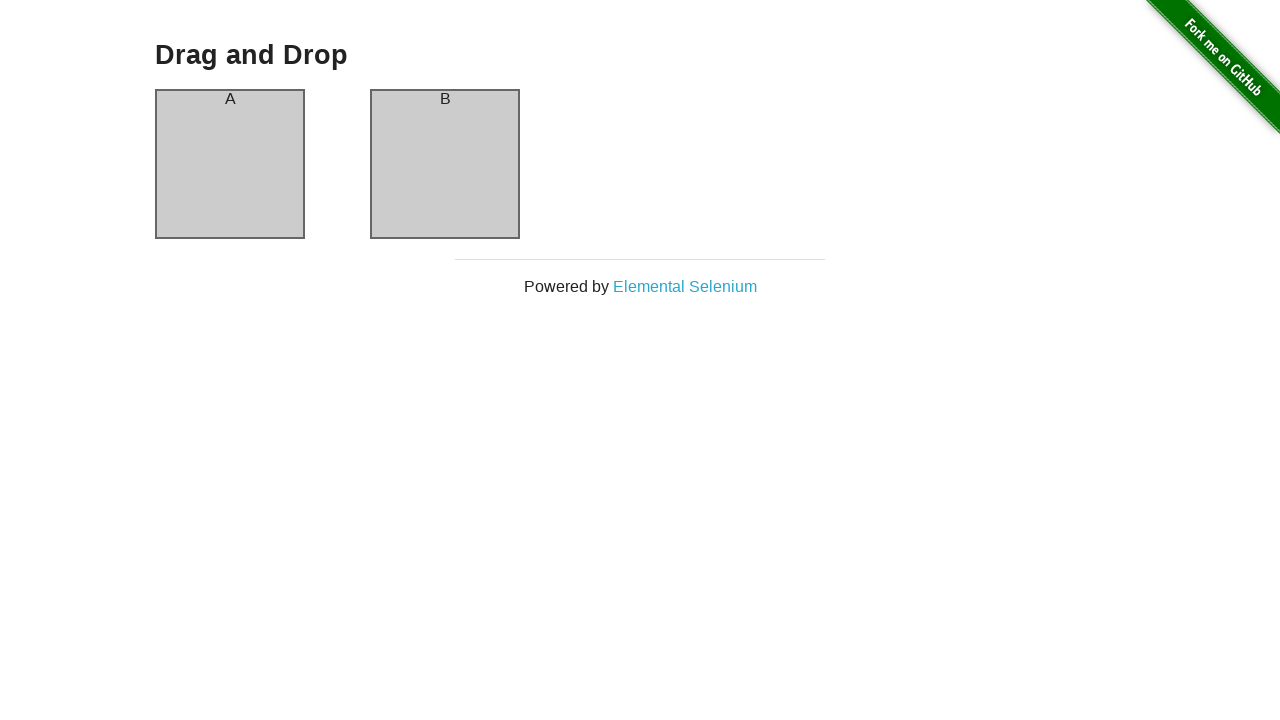

Retrieved initial header text from first box: 'A'
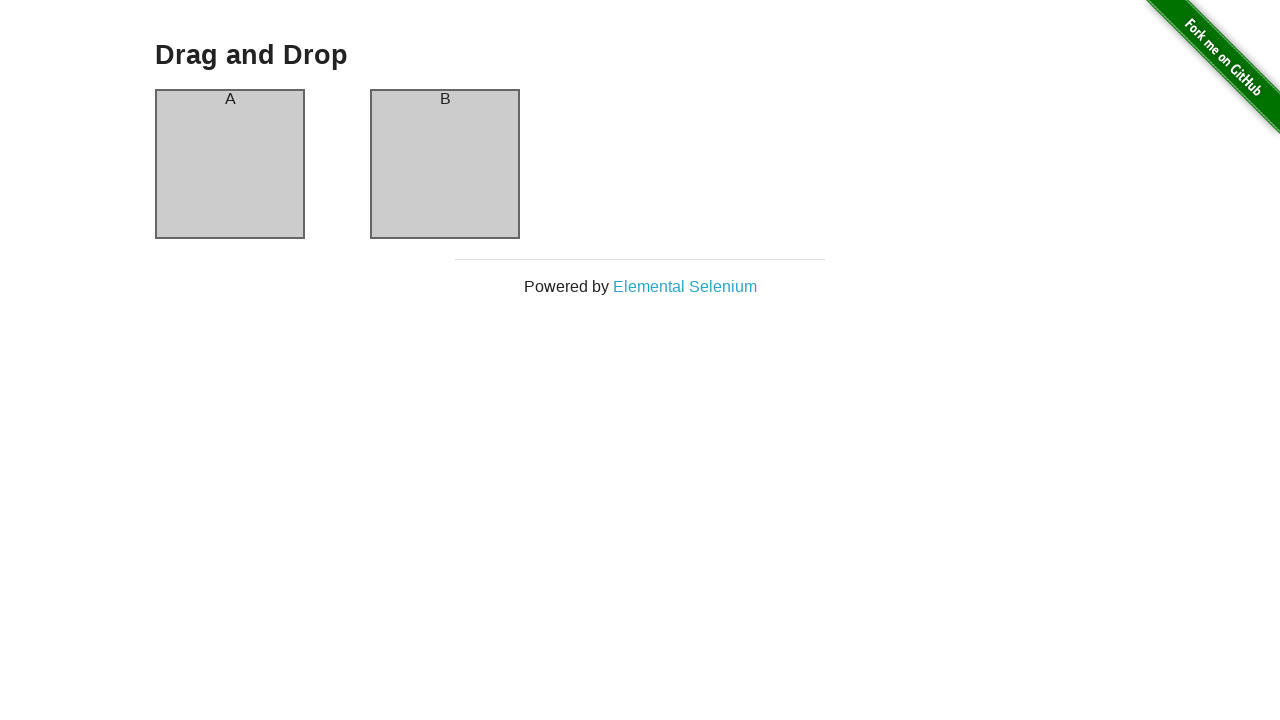

Retrieved initial header text from second box: 'B'
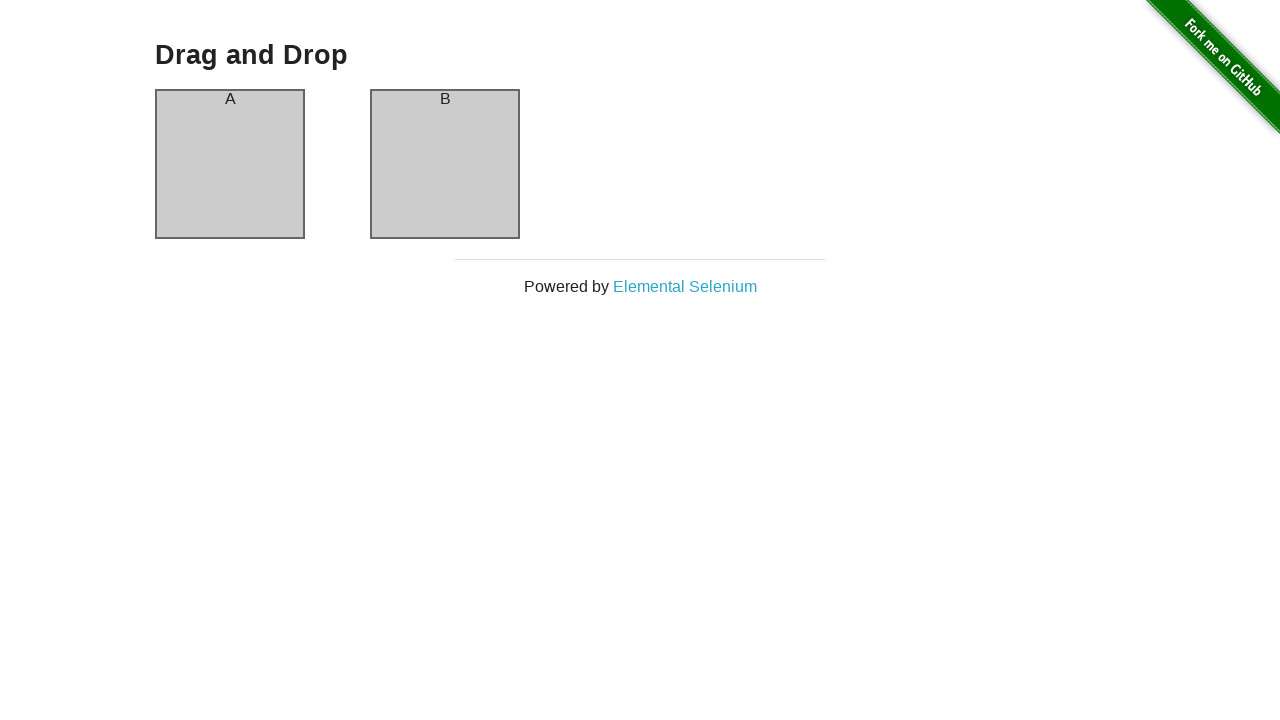

Dragged second box onto first box to perform swap at (230, 164)
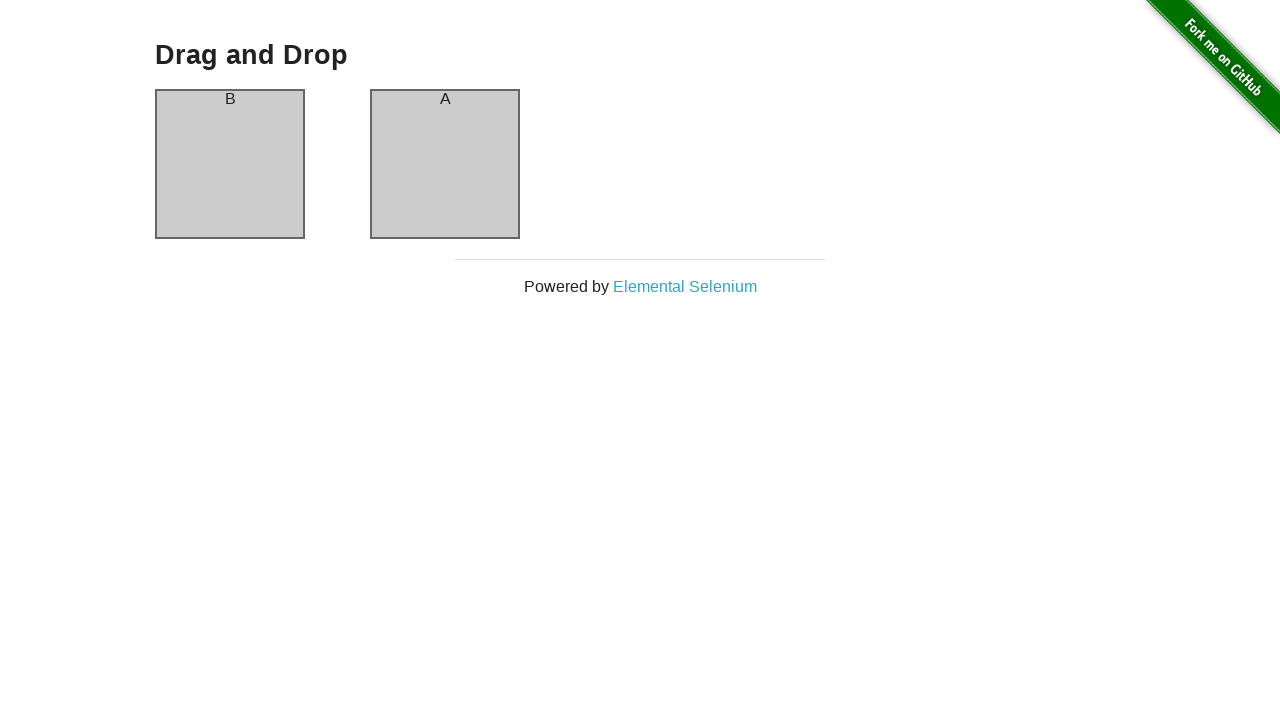

Retrieved header text from first box after drag: 'B'
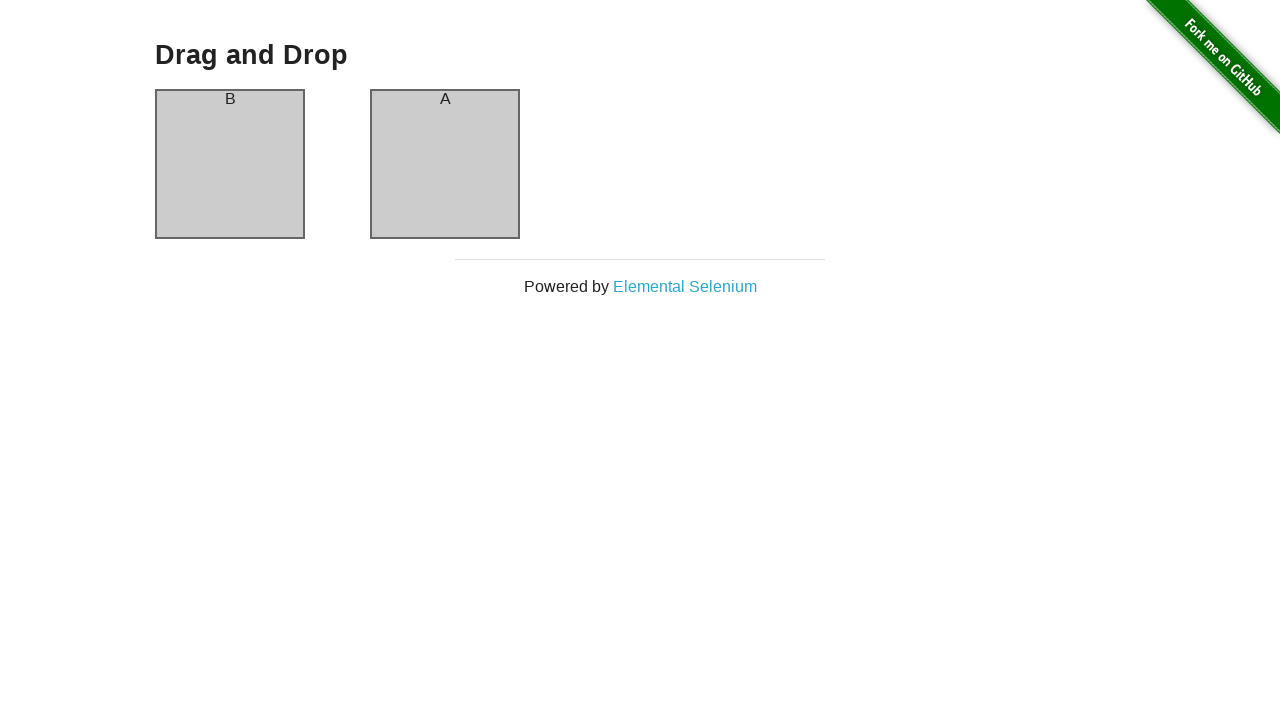

Retrieved header text from second box after drag: 'A'
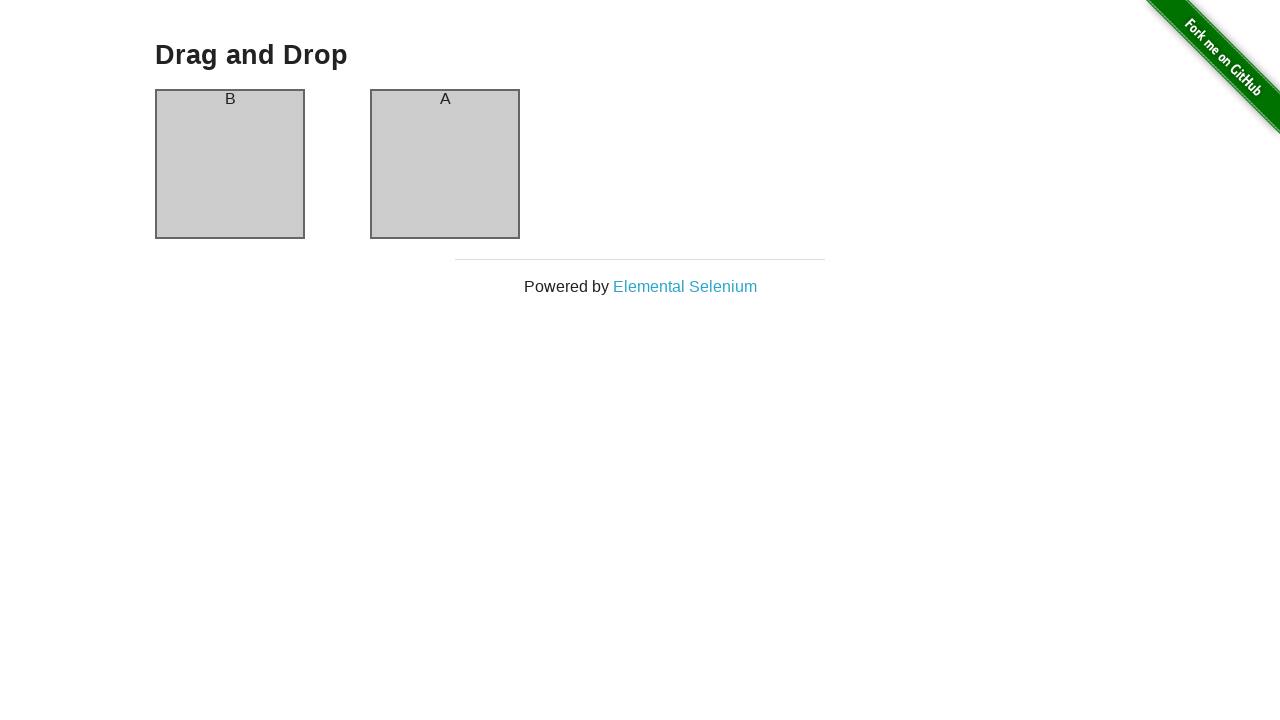

Verified first box header changed to 'B' after swap
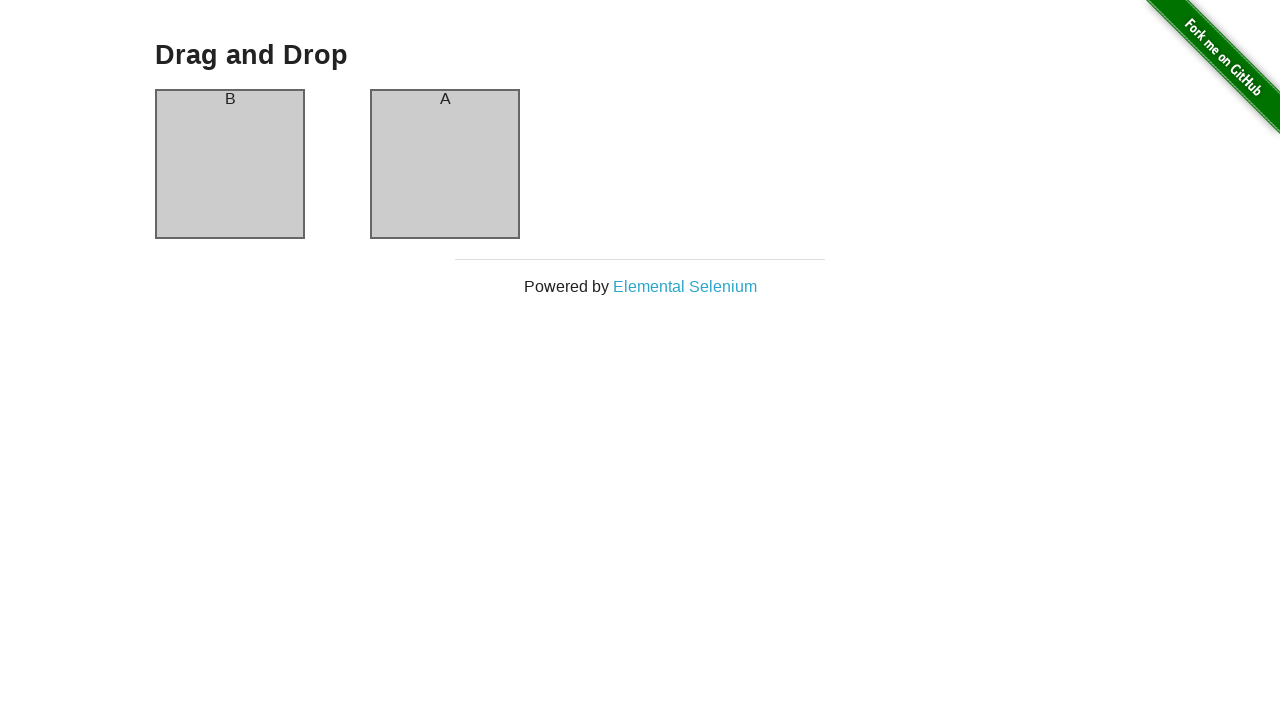

Verified second box header changed to 'A' after swap
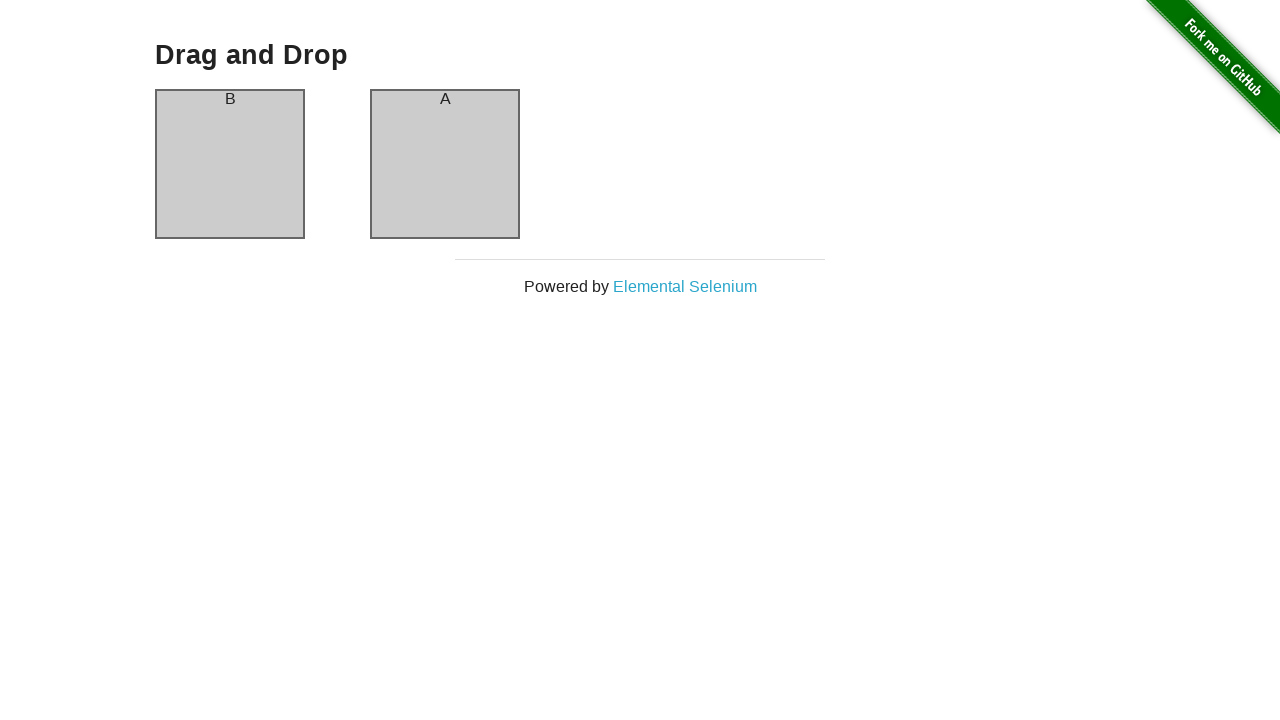

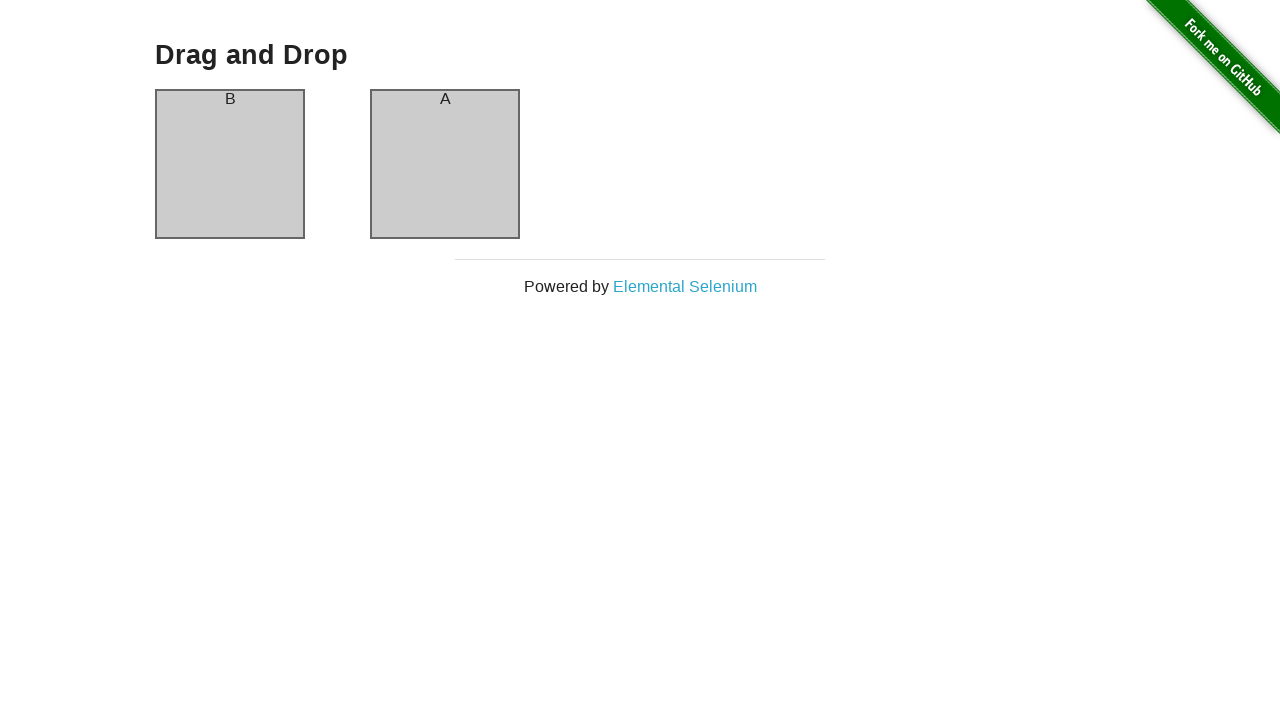